Tests a text box form by filling in user name, email, current address, and permanent address fields, then submitting the form and verifying the output displays correctly.

Starting URL: https://demoqa.com/text-box

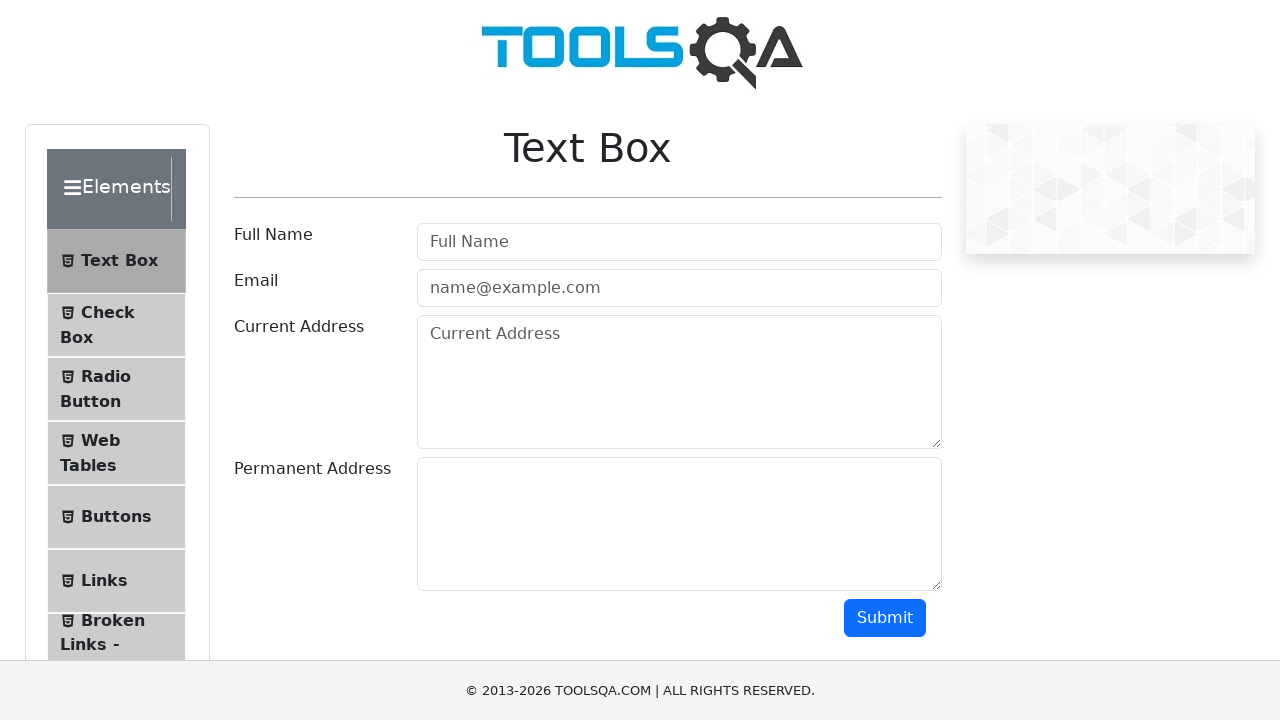

Filled user name field with 'Игорь' on input#userName
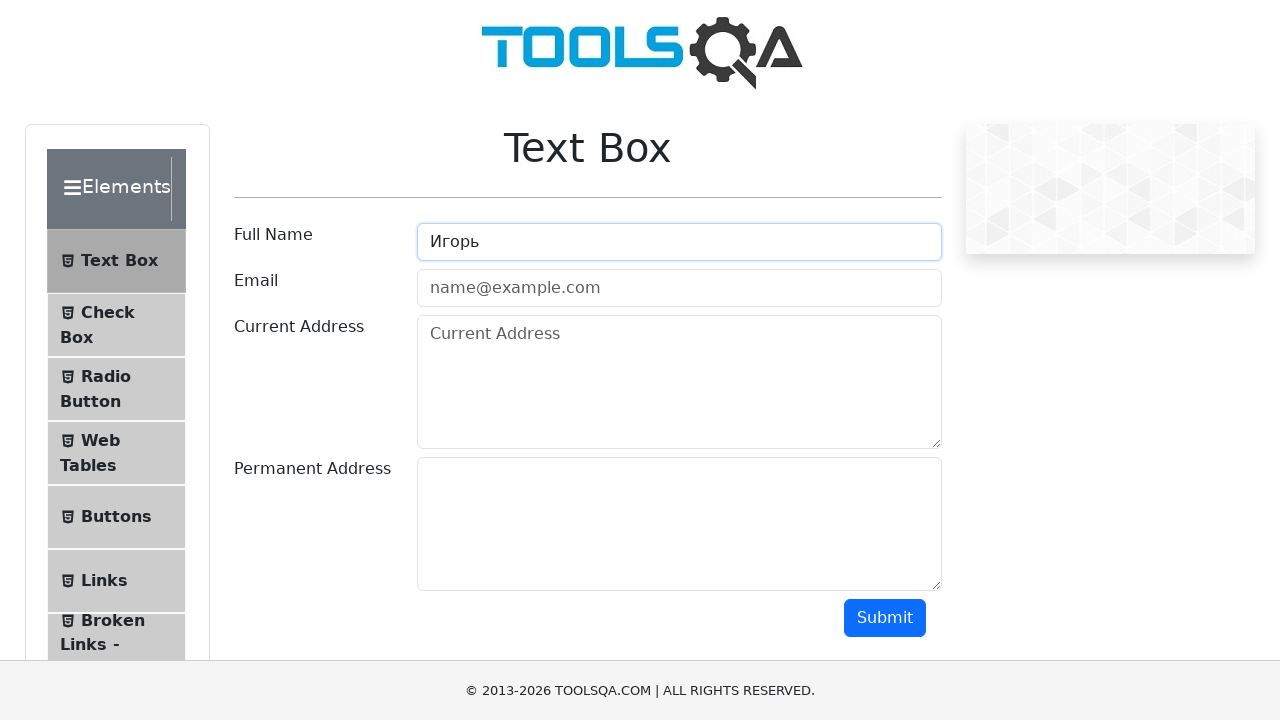

Filled user email field with 'igor@mail.com' on input#userEmail
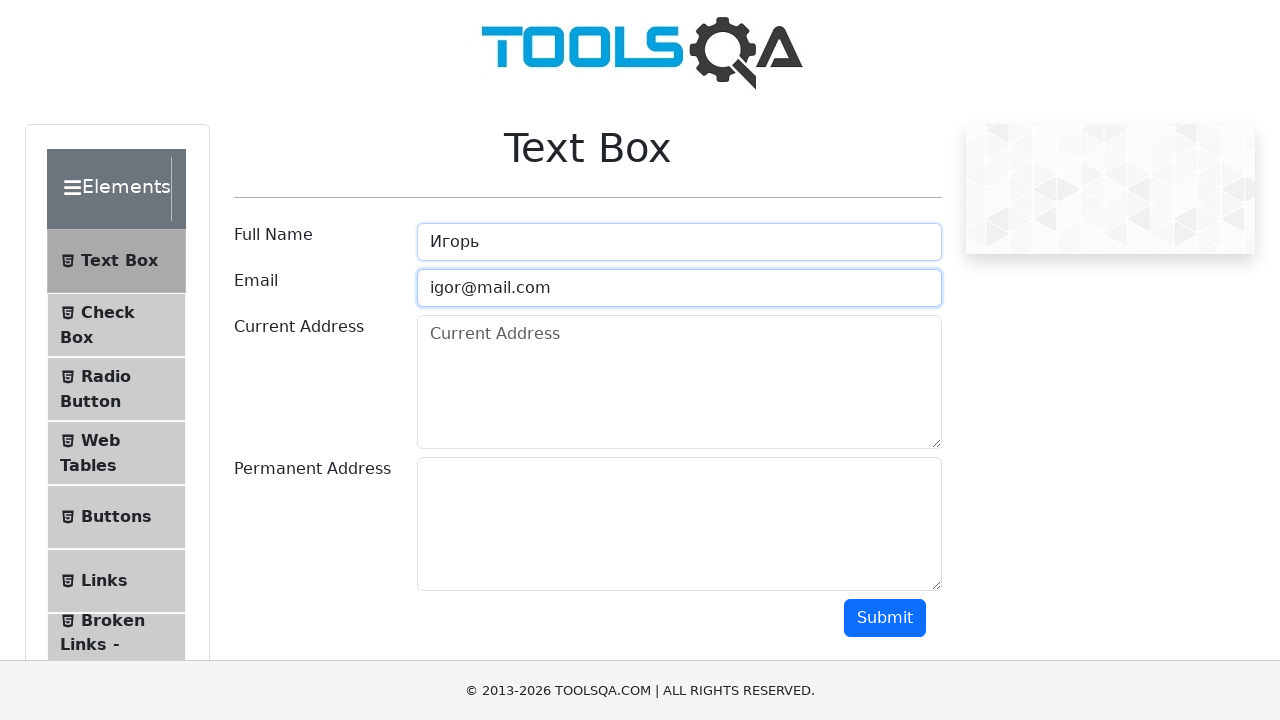

Filled current address field with 'Курск' on textarea#currentAddress
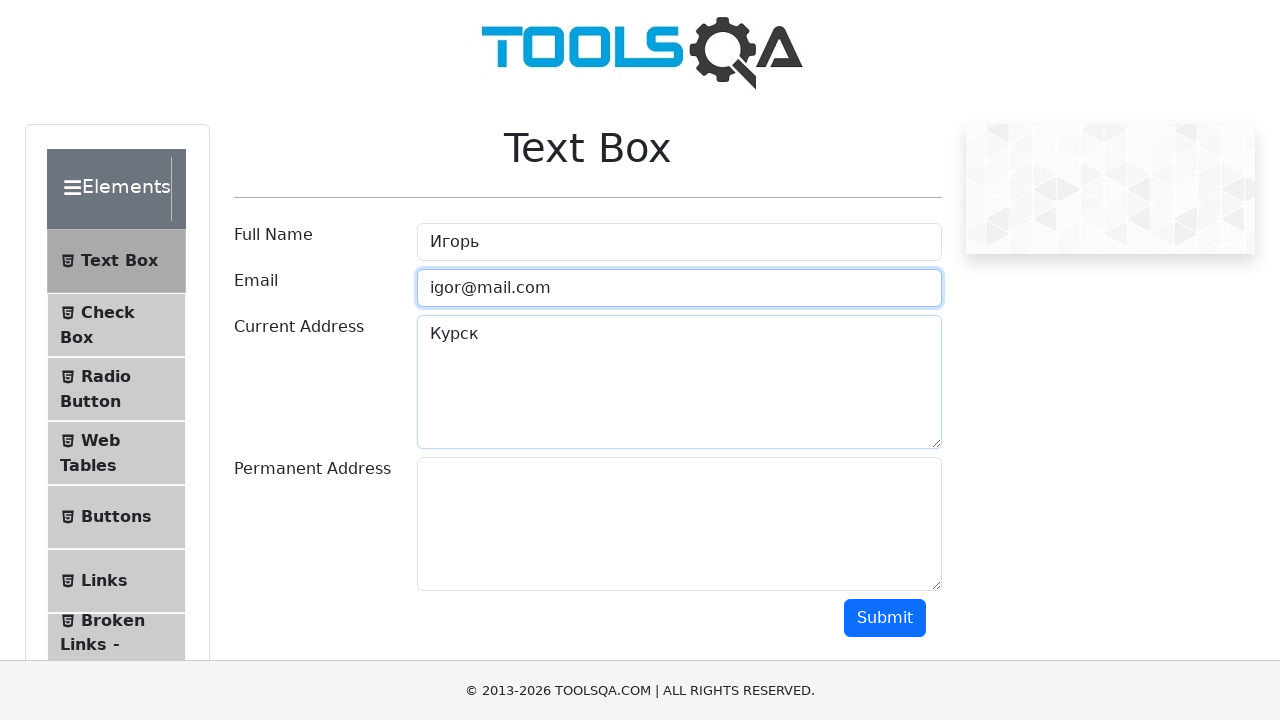

Filled permanent address field with 'Kursk' on textarea#permanentAddress
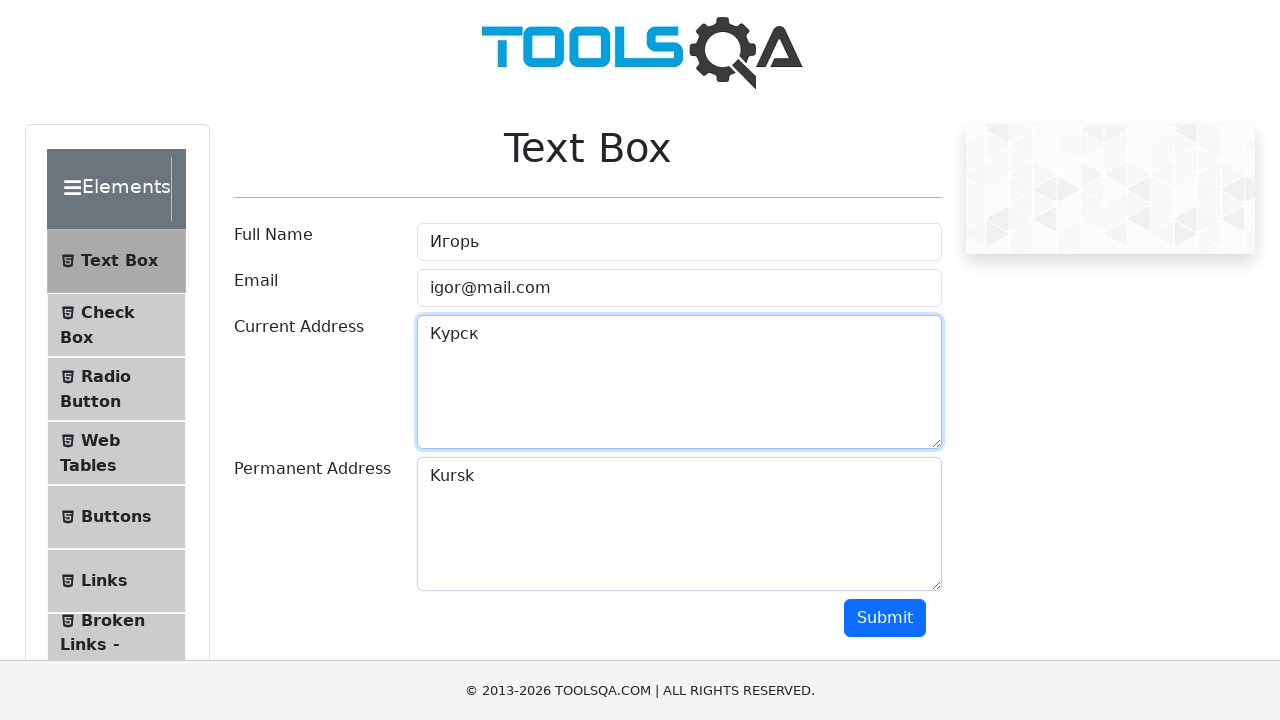

Clicked the submit button at (885, 618) on button#submit
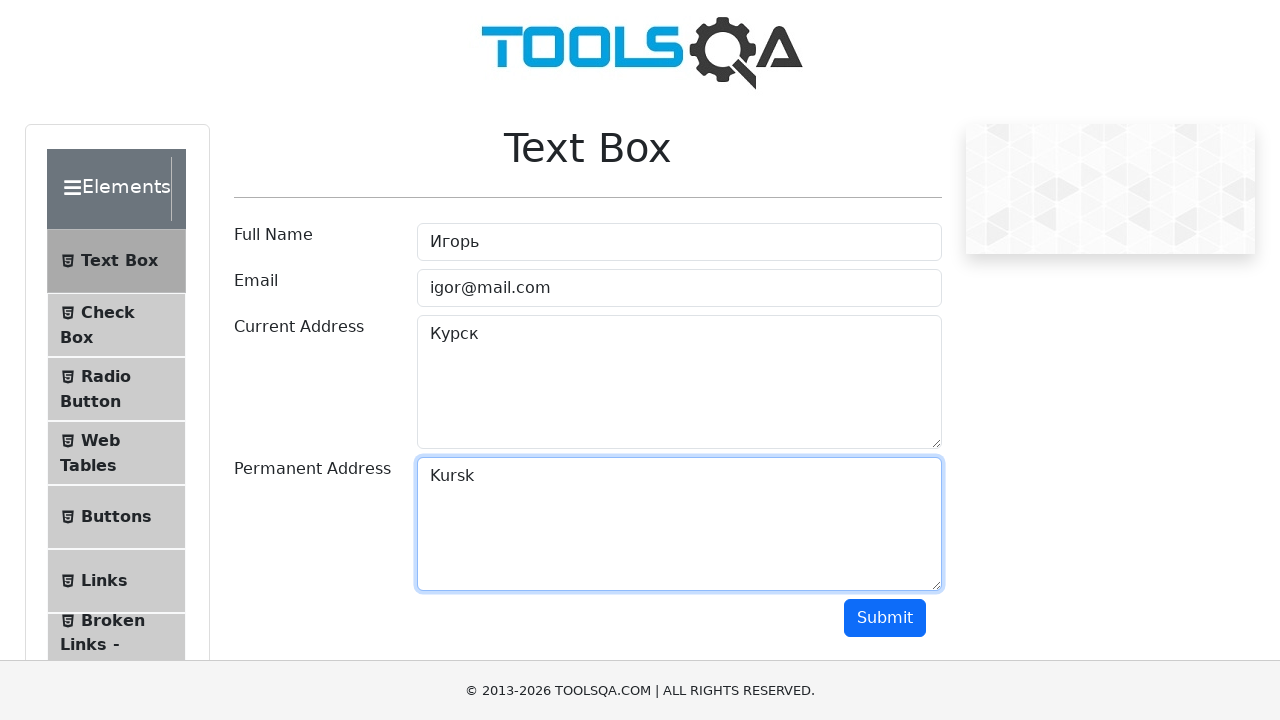

Name output field appeared
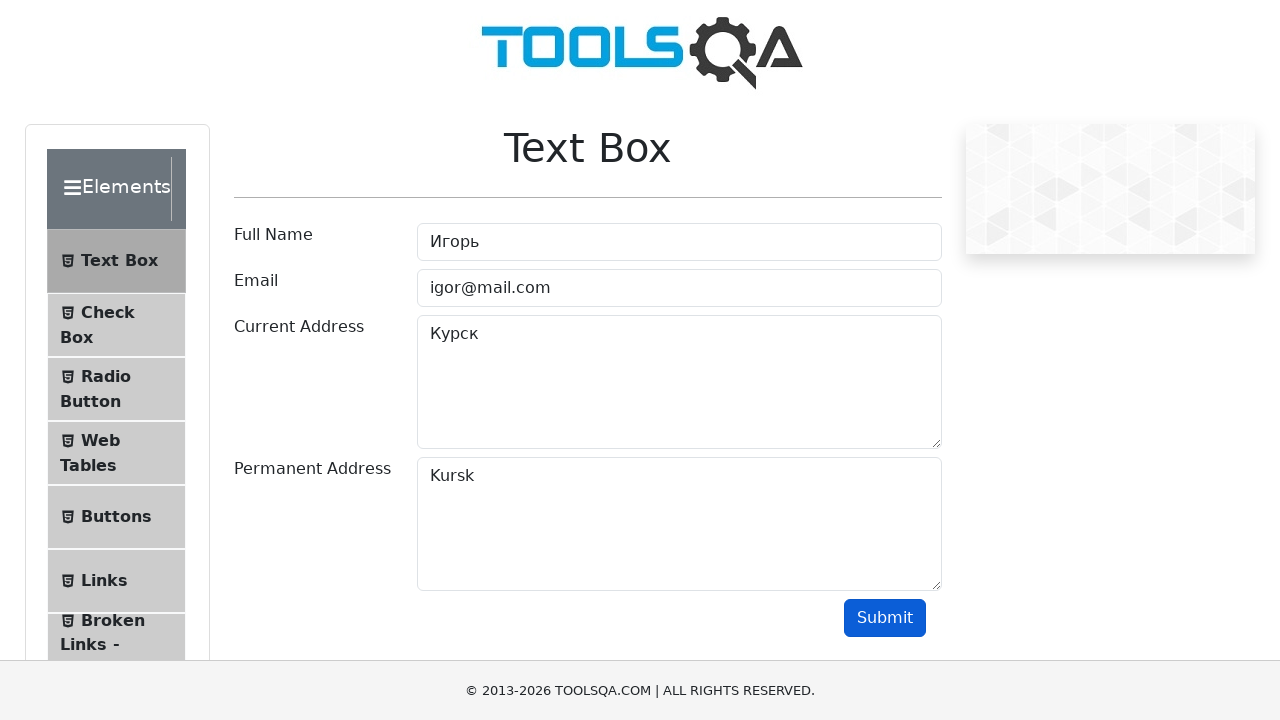

Email output field appeared
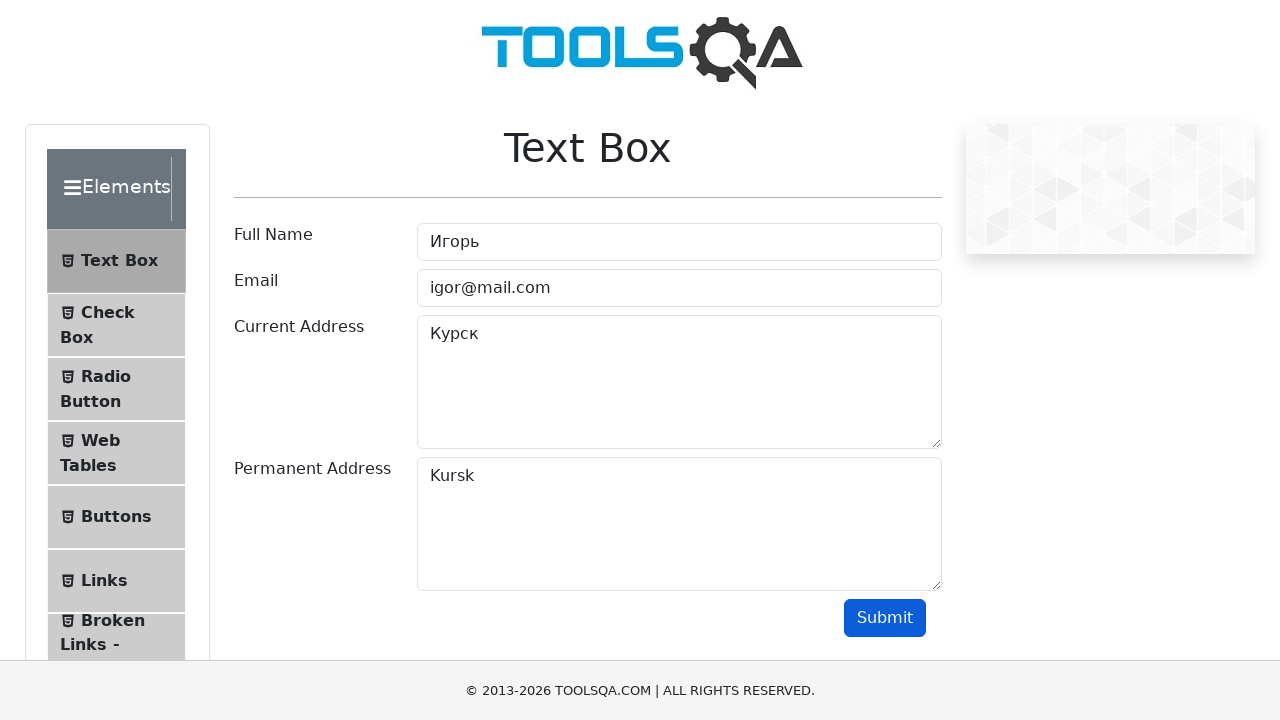

Current address output field appeared
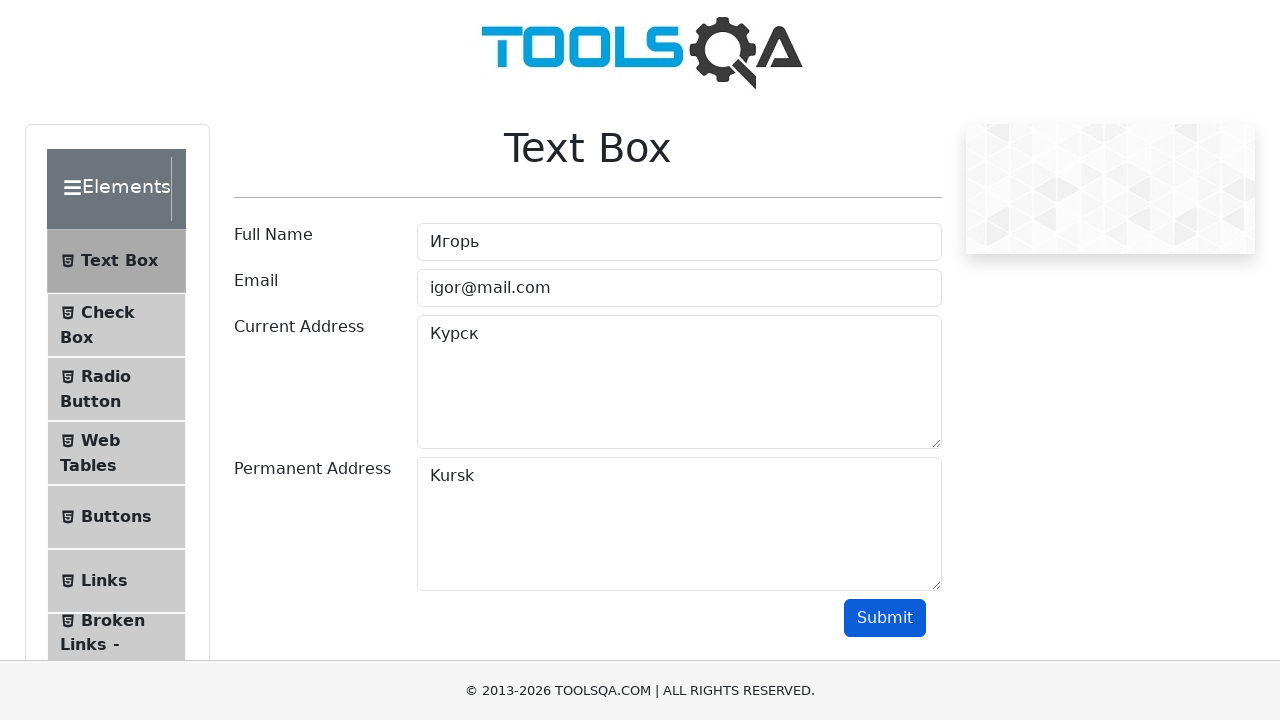

Permanent address output field appeared
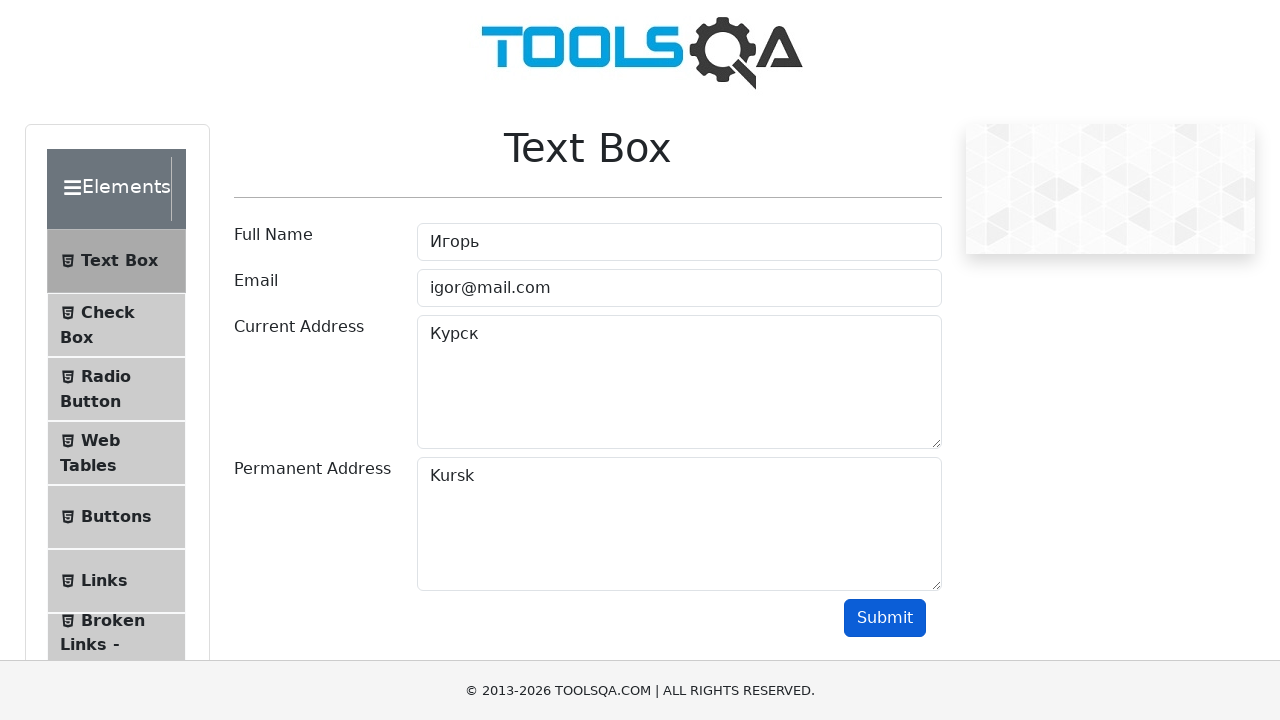

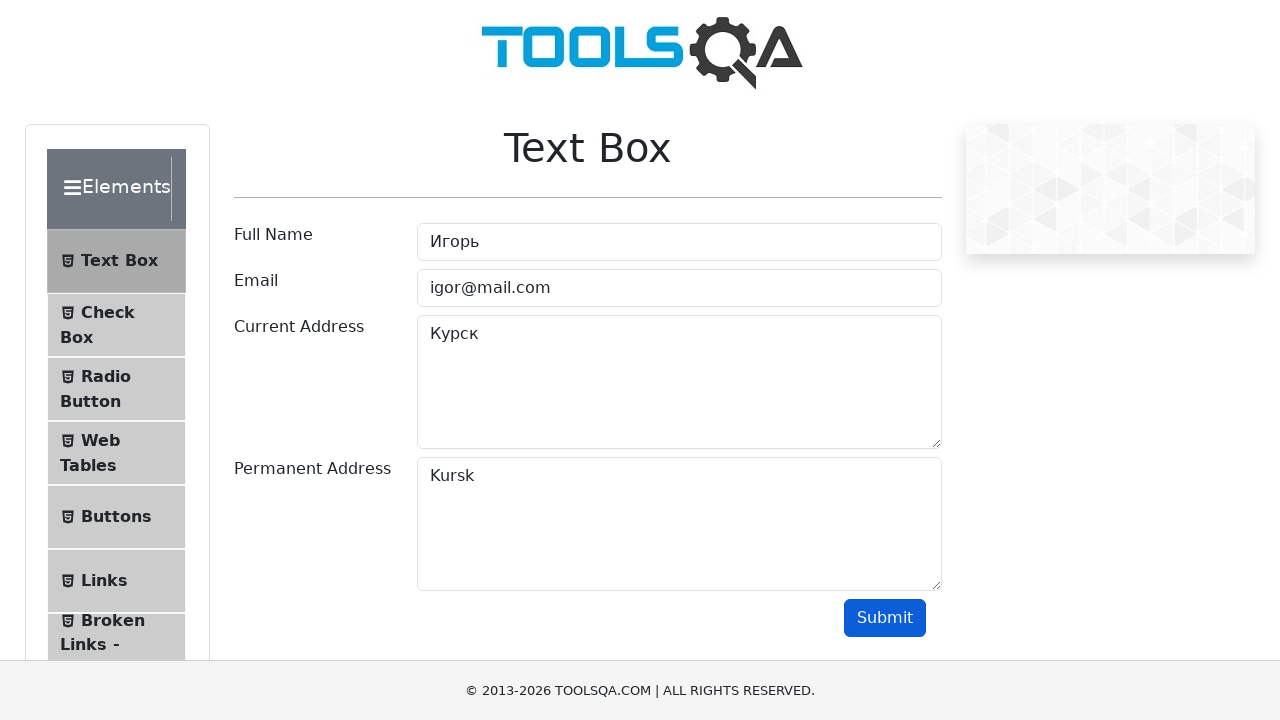